Tests checkbox interactions on the Leafground practice page by clicking basic and ajax checkboxes, and verifying checkbox state

Starting URL: https://leafground.com/checkbox.xhtml

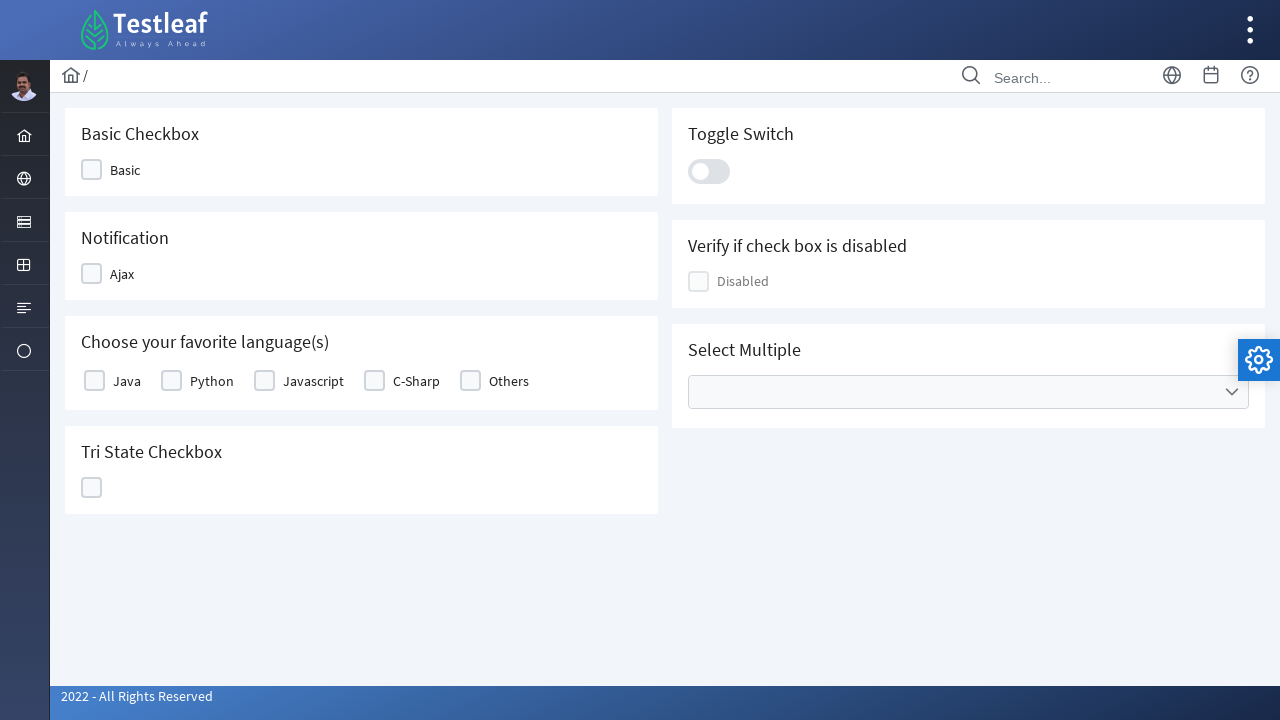

Clicked basic checkbox at (118, 170) on xpath=//div[@id='j_idt87:j_idt89']
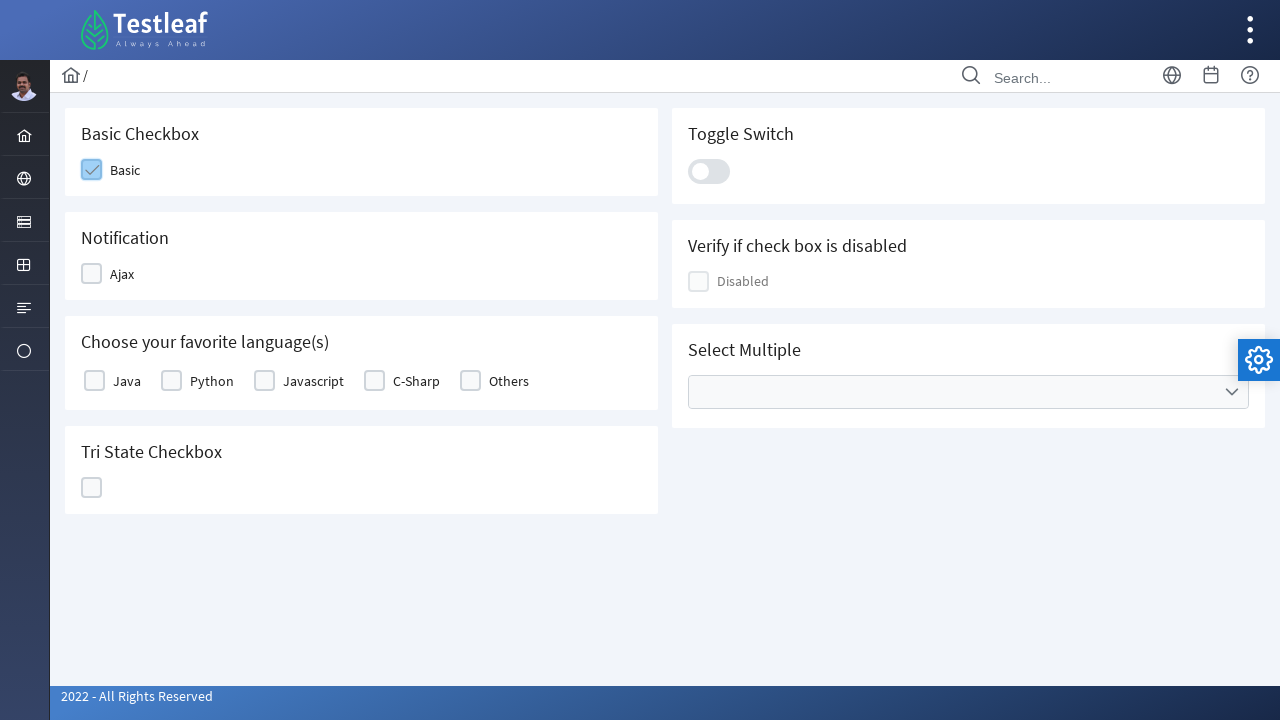

Clicked ajax checkbox at (92, 274) on xpath=//div[@class='ui-chkbox-box ui-widget ui-corner-all ui-state-default']
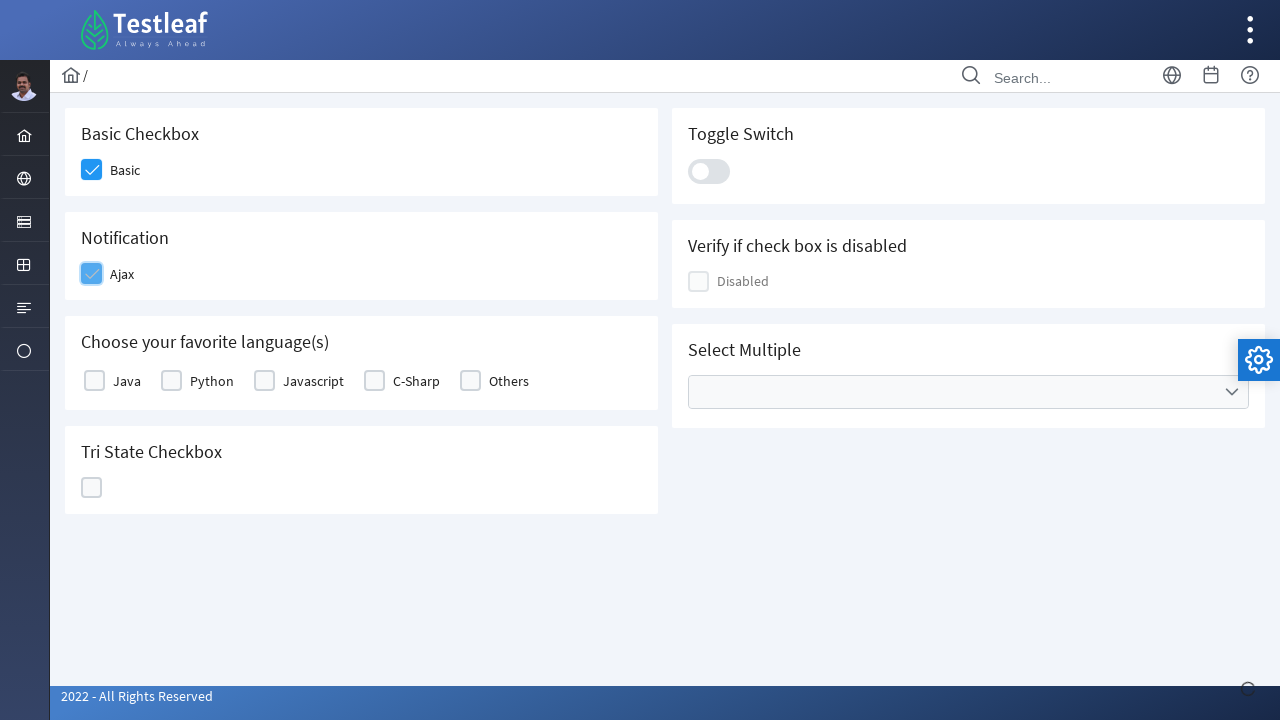

Located disabled checkbox element
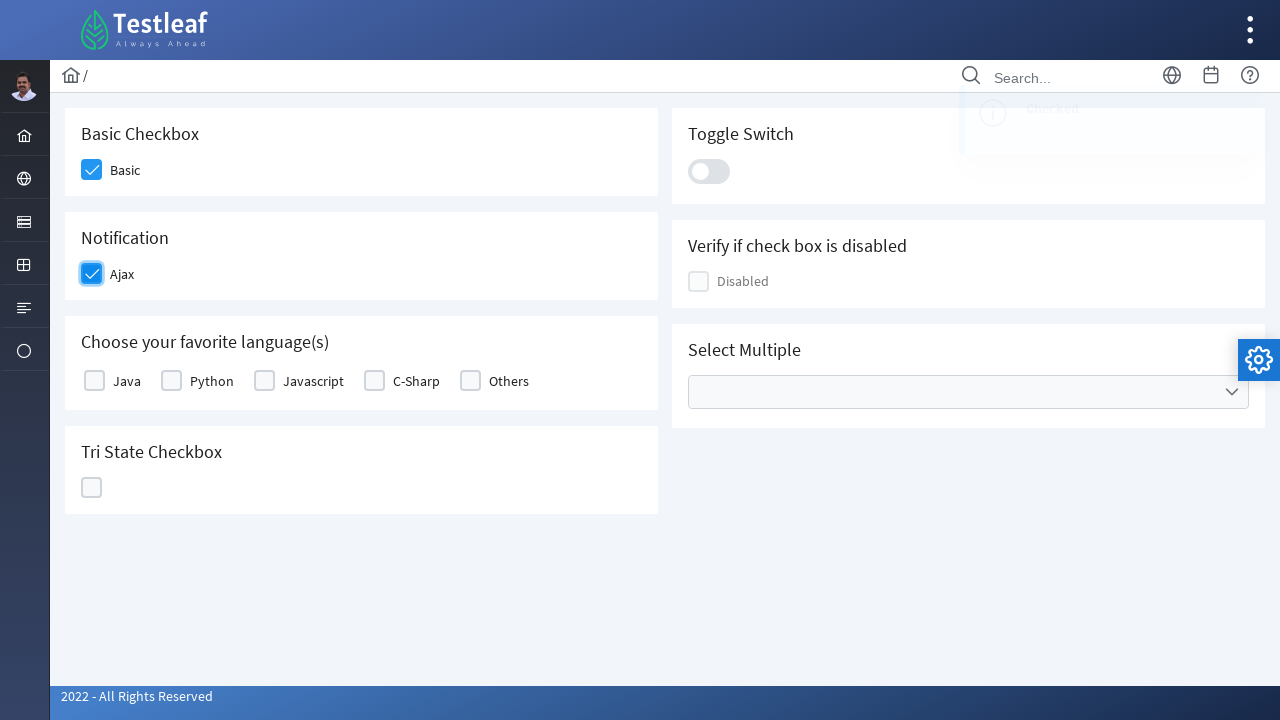

Verified checkbox enabled state
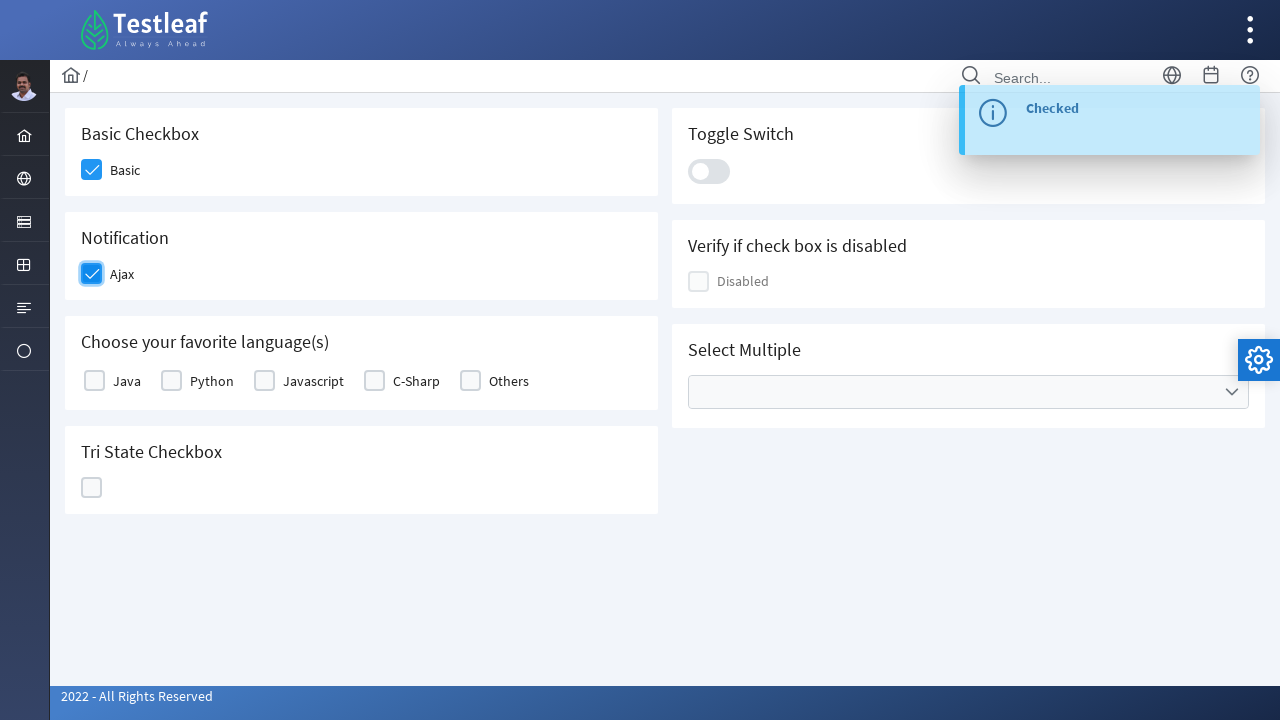

Printed checkbox state: True
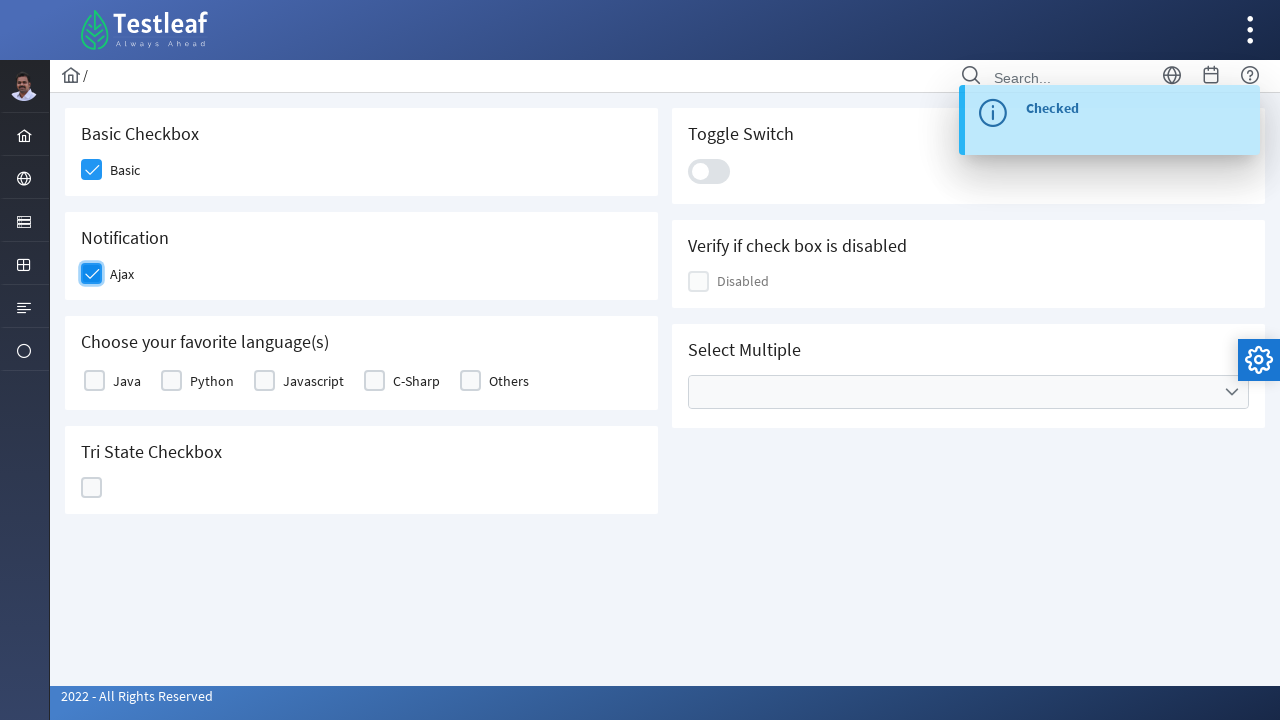

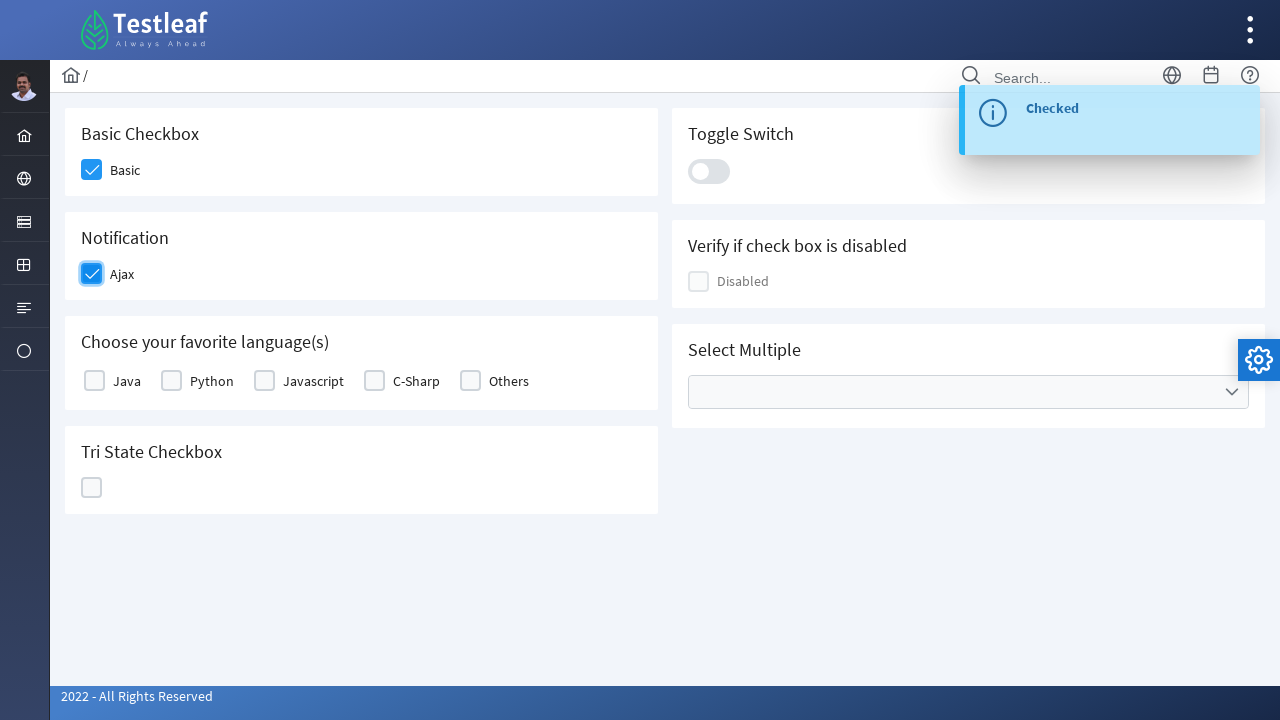